Tests dynamic content loading by navigating to a dynamic loading example page, clicking to start the loading process, and waiting for the dynamically loaded text element to appear.

Starting URL: https://the-internet.herokuapp.com/dynamic_loading

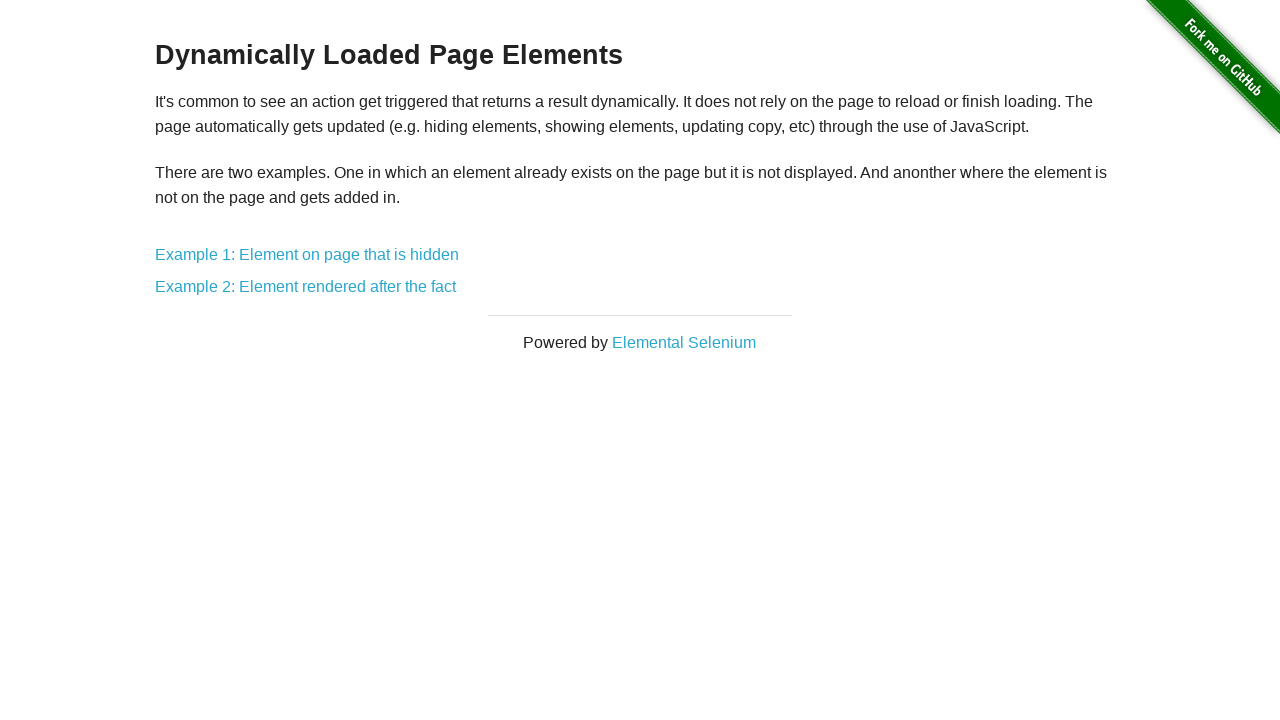

Clicked on the first dynamic loading example link at (307, 255) on a[href='/dynamic_loading/1']
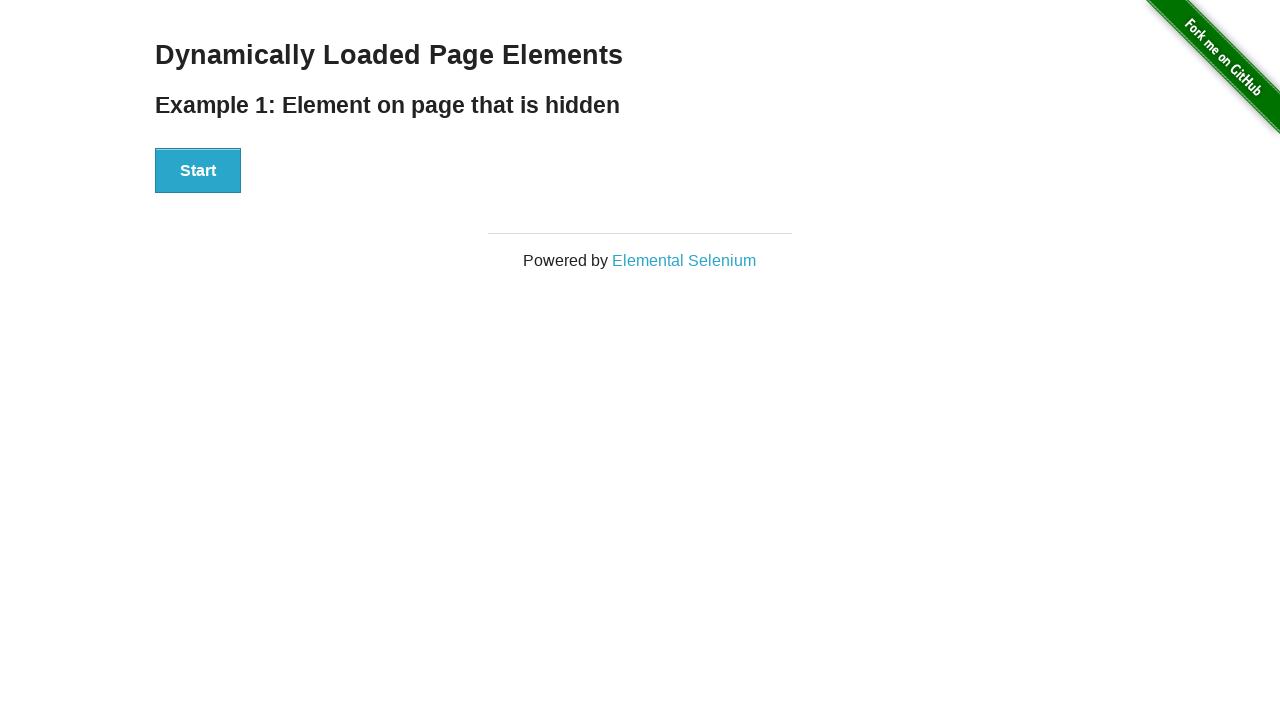

Clicked the Start button to begin dynamic loading at (198, 171) on div#start button
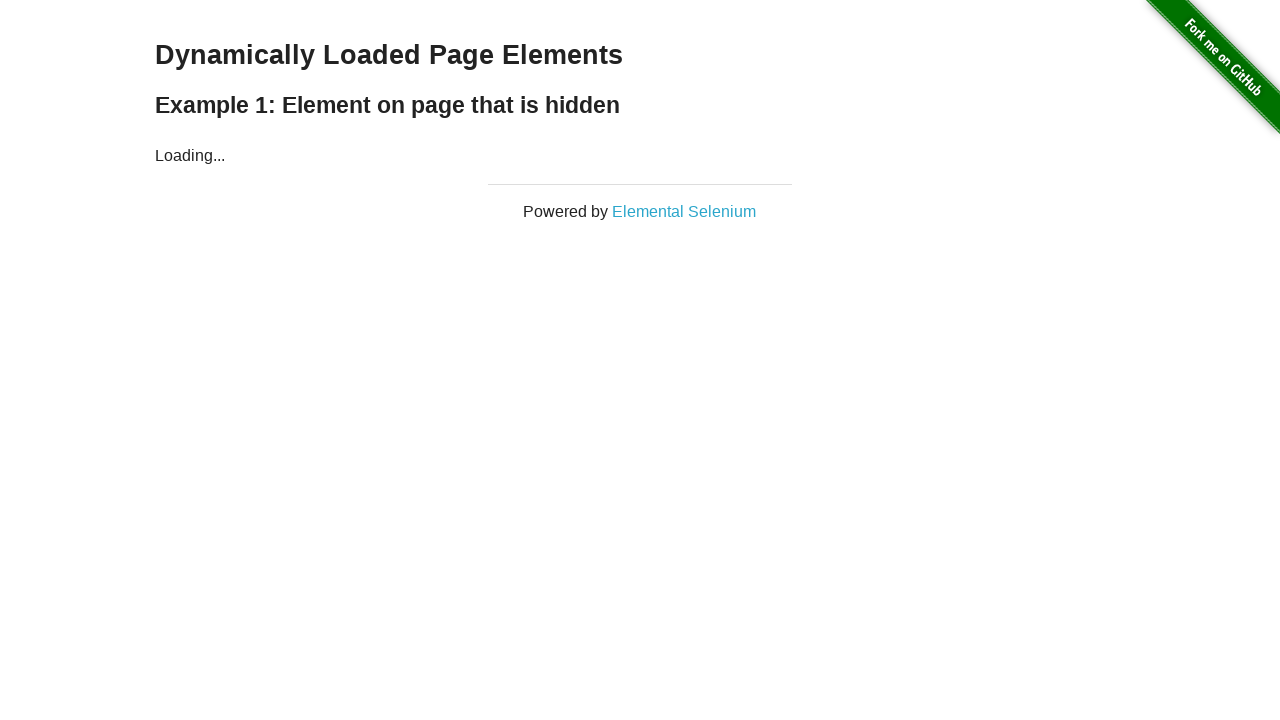

Waited for dynamically loaded text element to appear and be visible
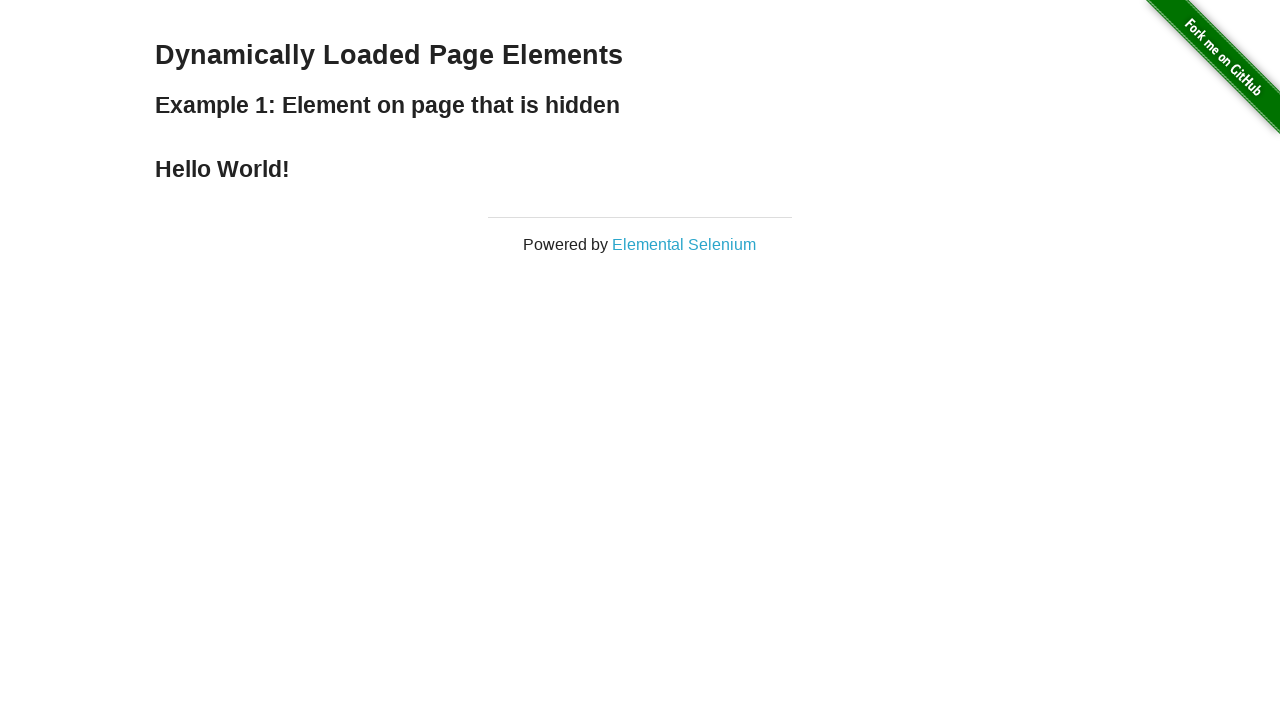

Located the finish element h4
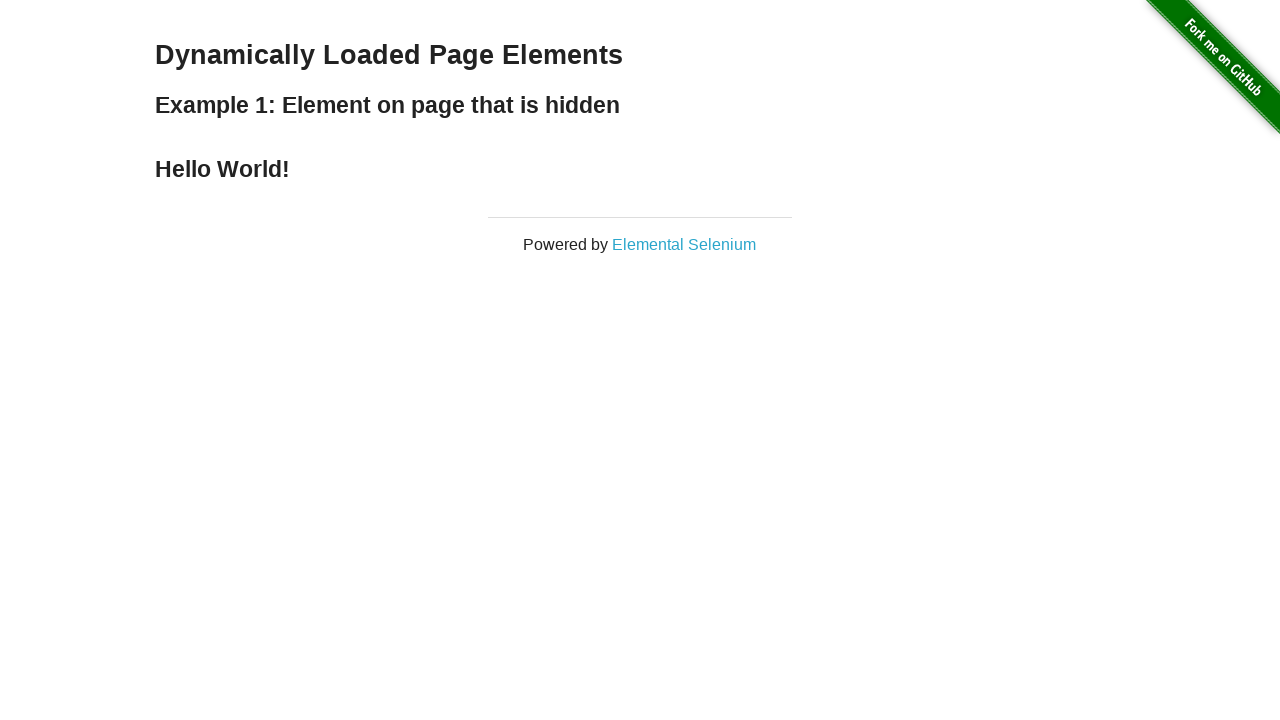

Verified the dynamically loaded text is displayed and visible
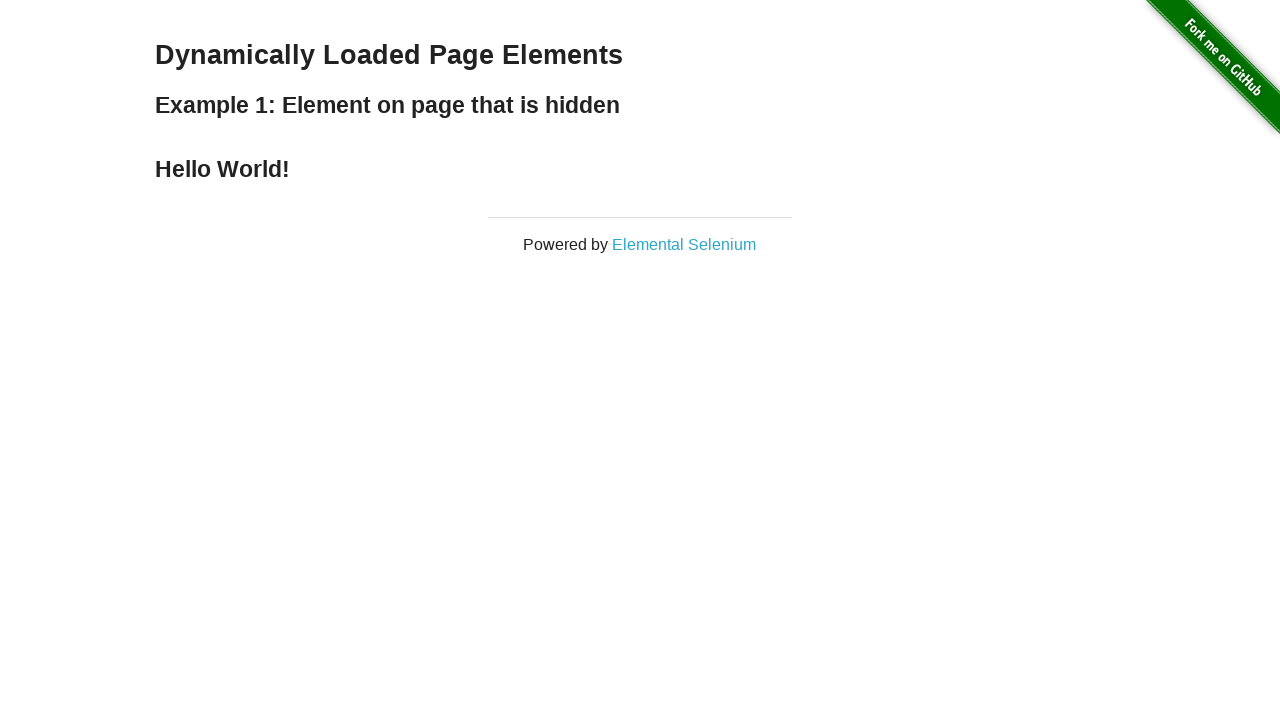

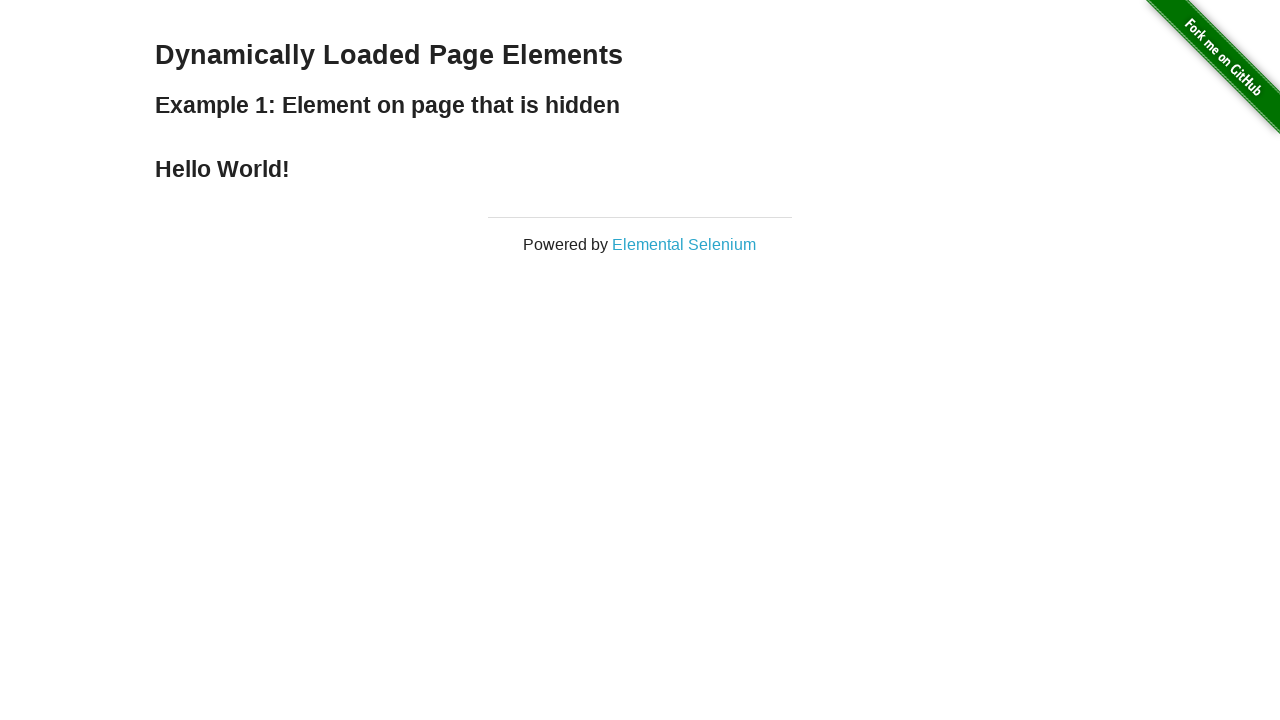